Tests horizontal slider functionality by clicking, holding, and dragging the slider element to change its value

Starting URL: https://the-internet.herokuapp.com/horizontal_slider

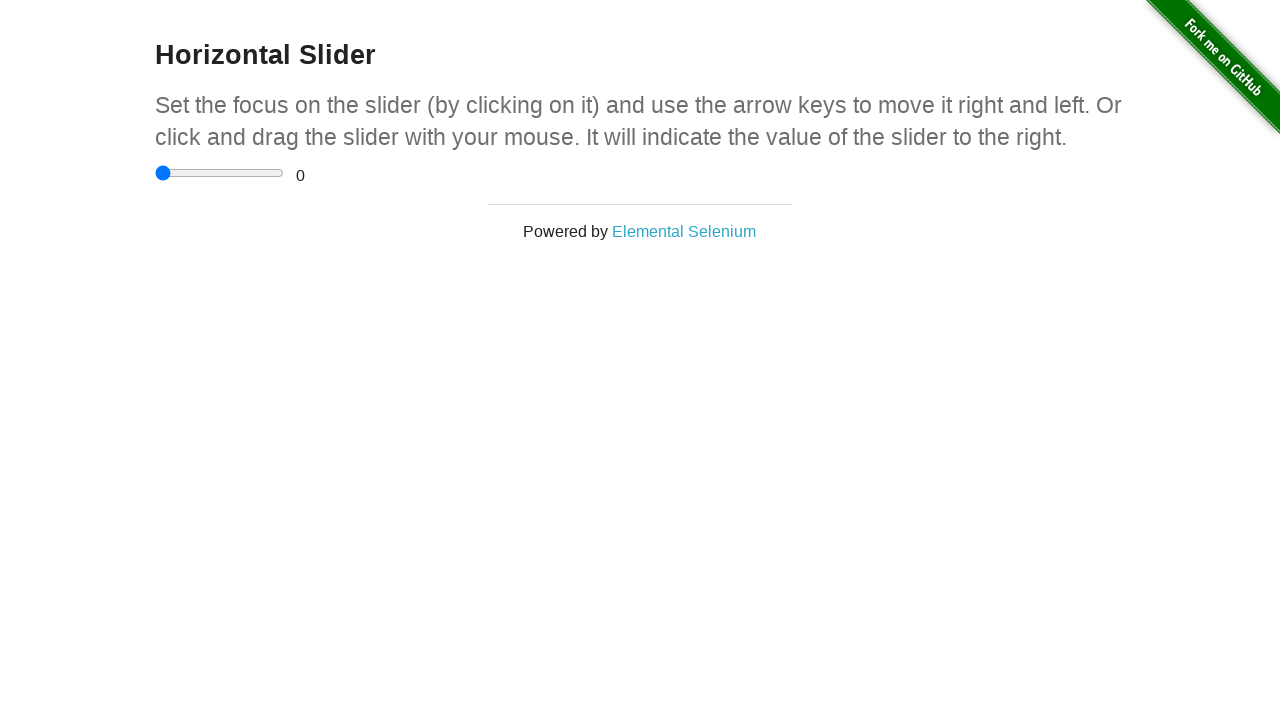

Located the horizontal slider element
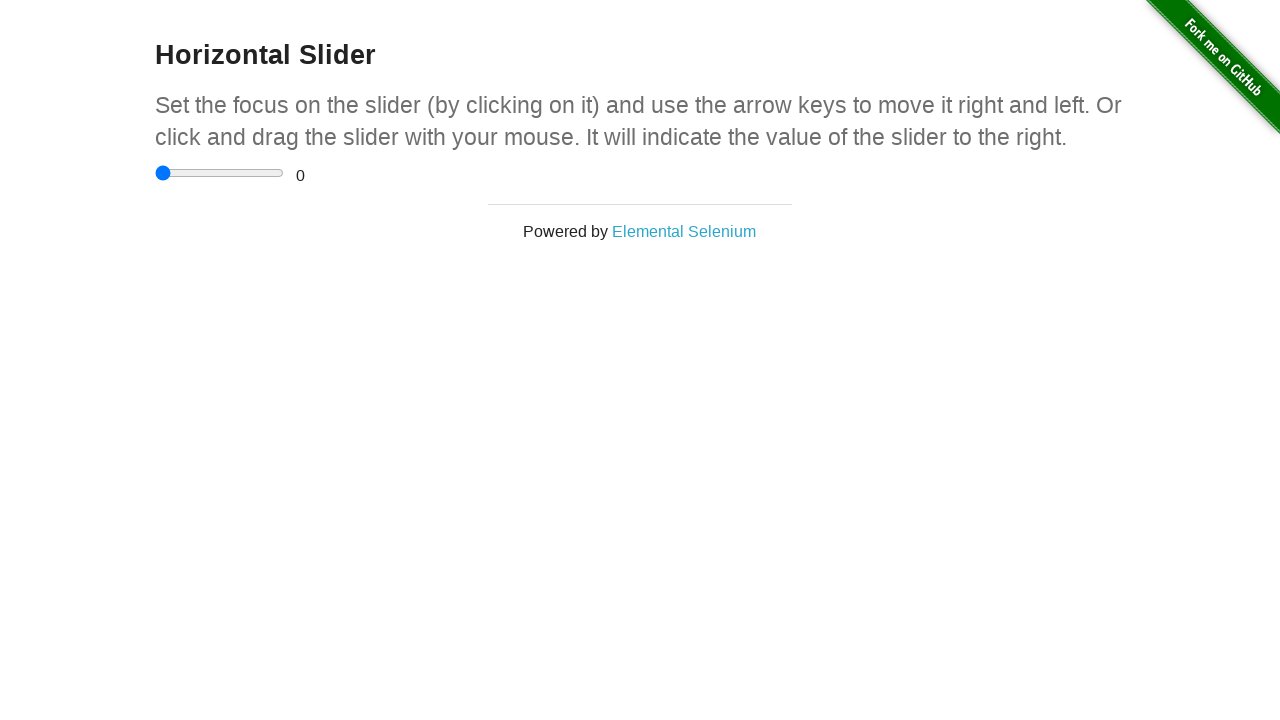

Confirmed slider is visible
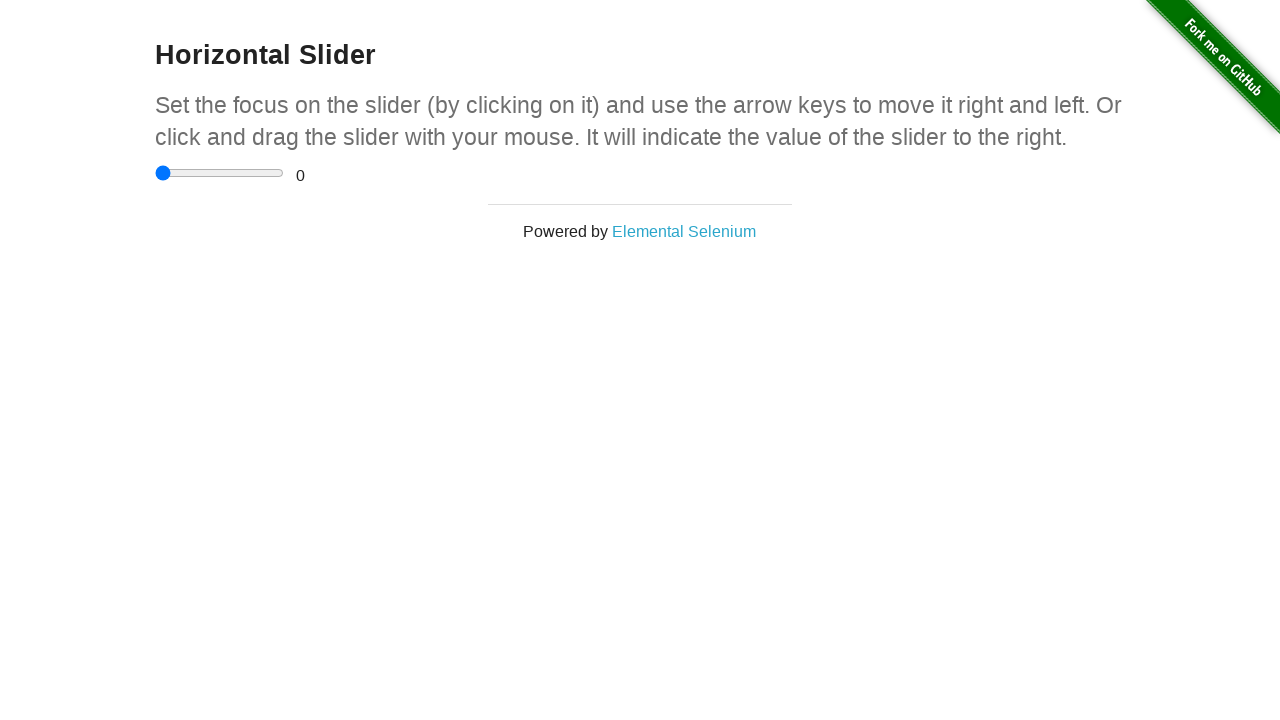

Retrieved slider bounding box coordinates
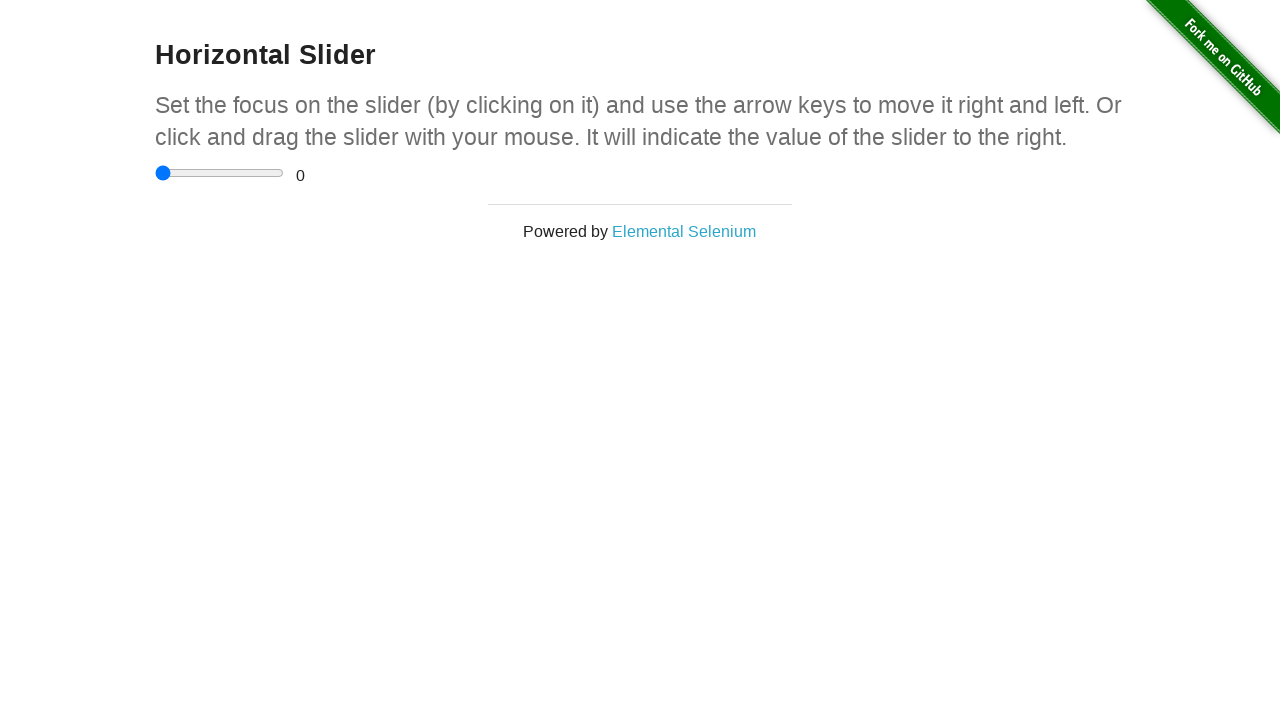

Moved mouse to center of slider at (220, 173)
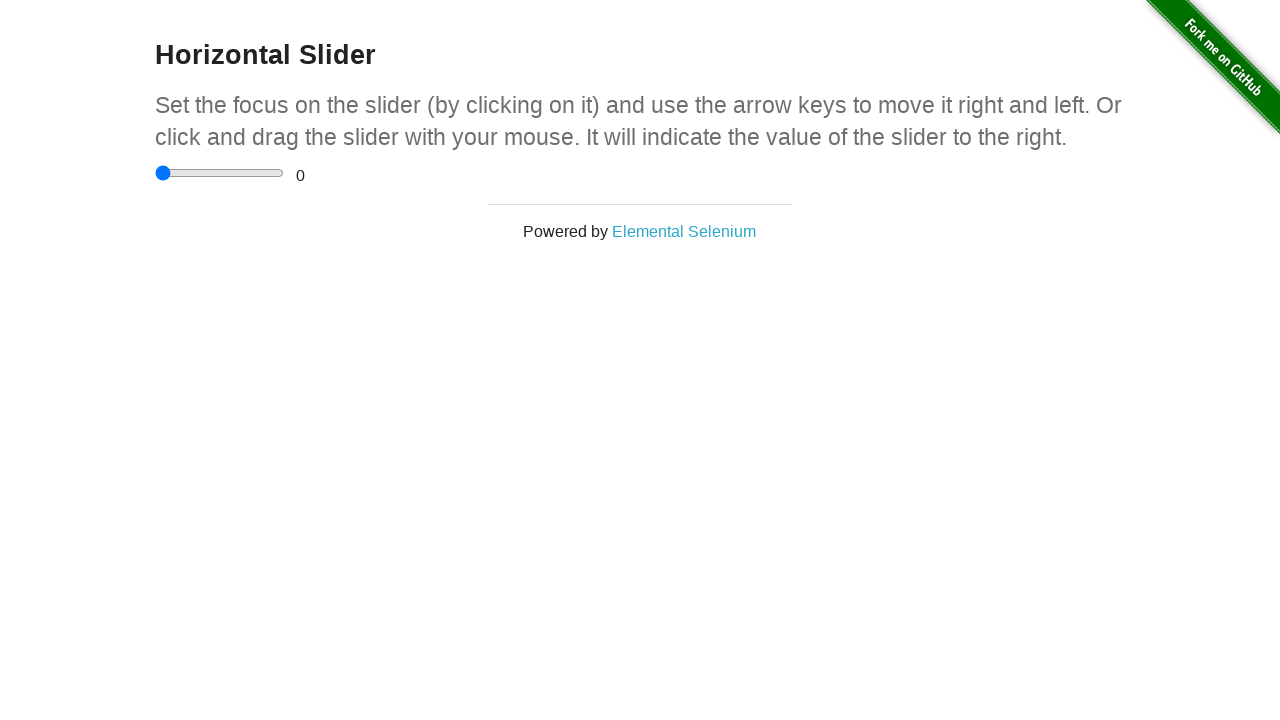

Pressed mouse button down on slider at (220, 173)
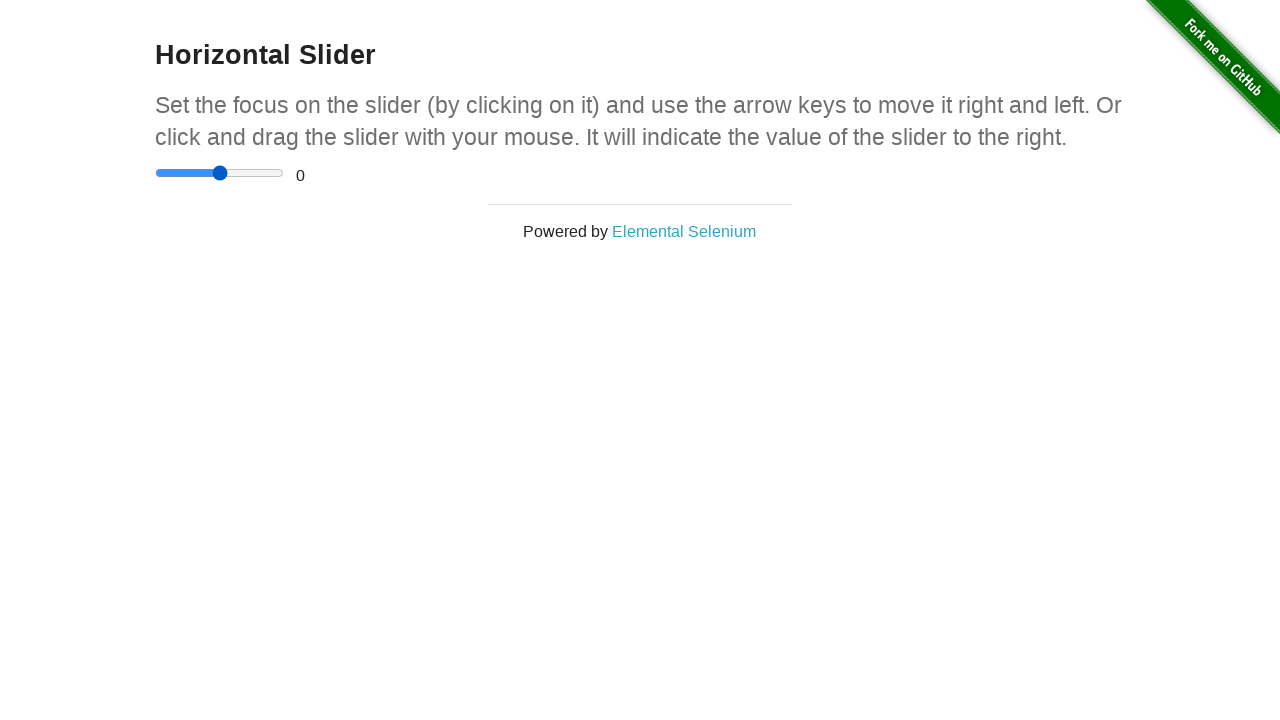

Dragged slider 50 pixels to the right at (270, 173)
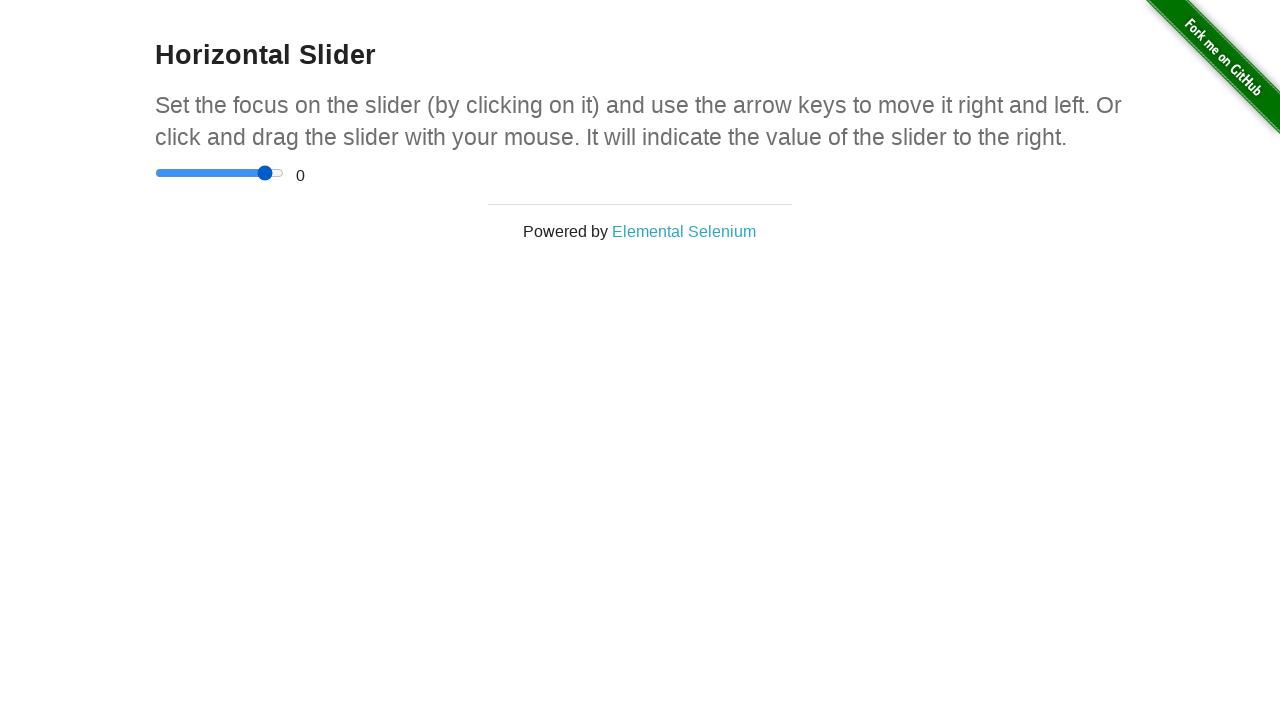

Released mouse button to complete drag operation at (270, 173)
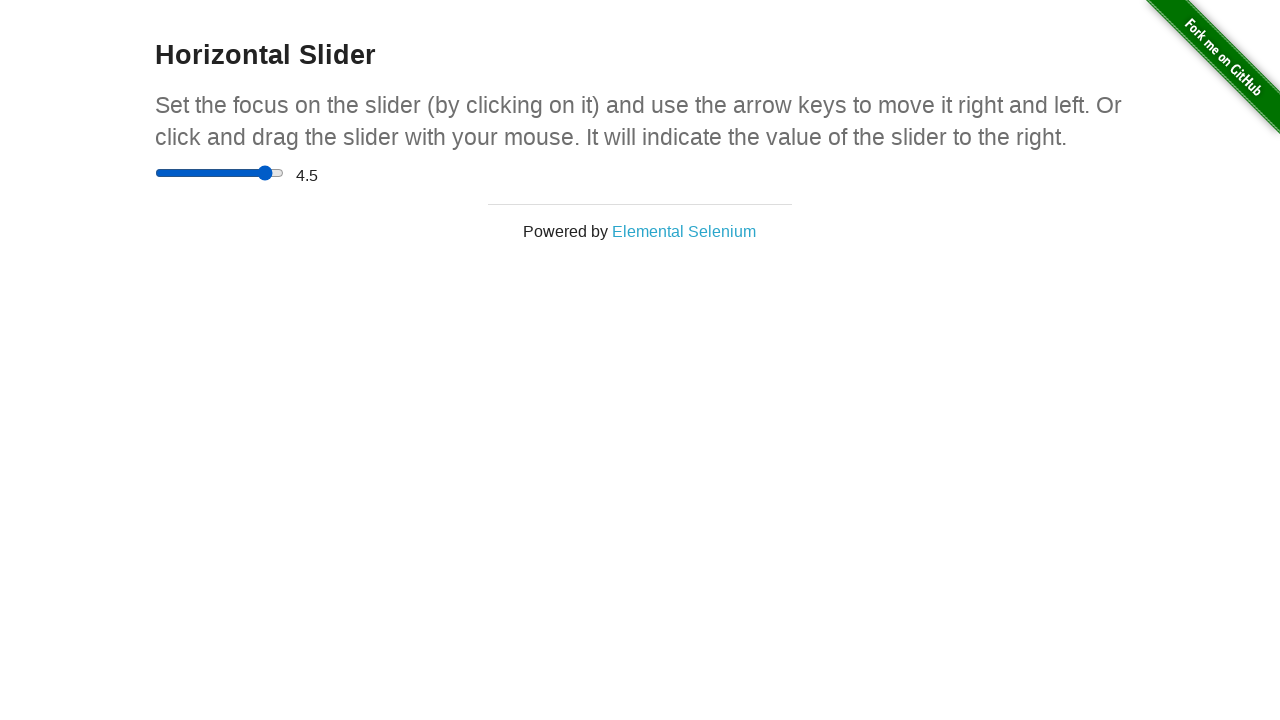

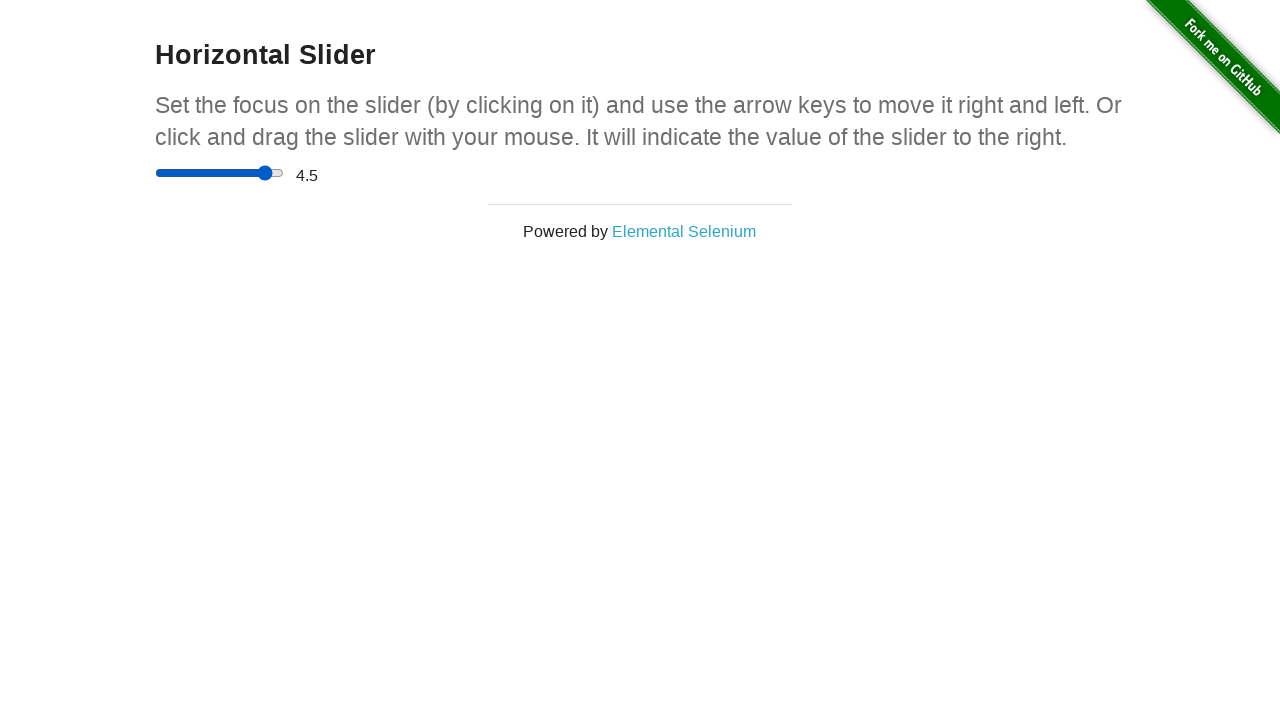